Tests sorting the Email column in ascending order by clicking the column header and verifying the values are sorted alphabetically

Starting URL: http://the-internet.herokuapp.com/tables

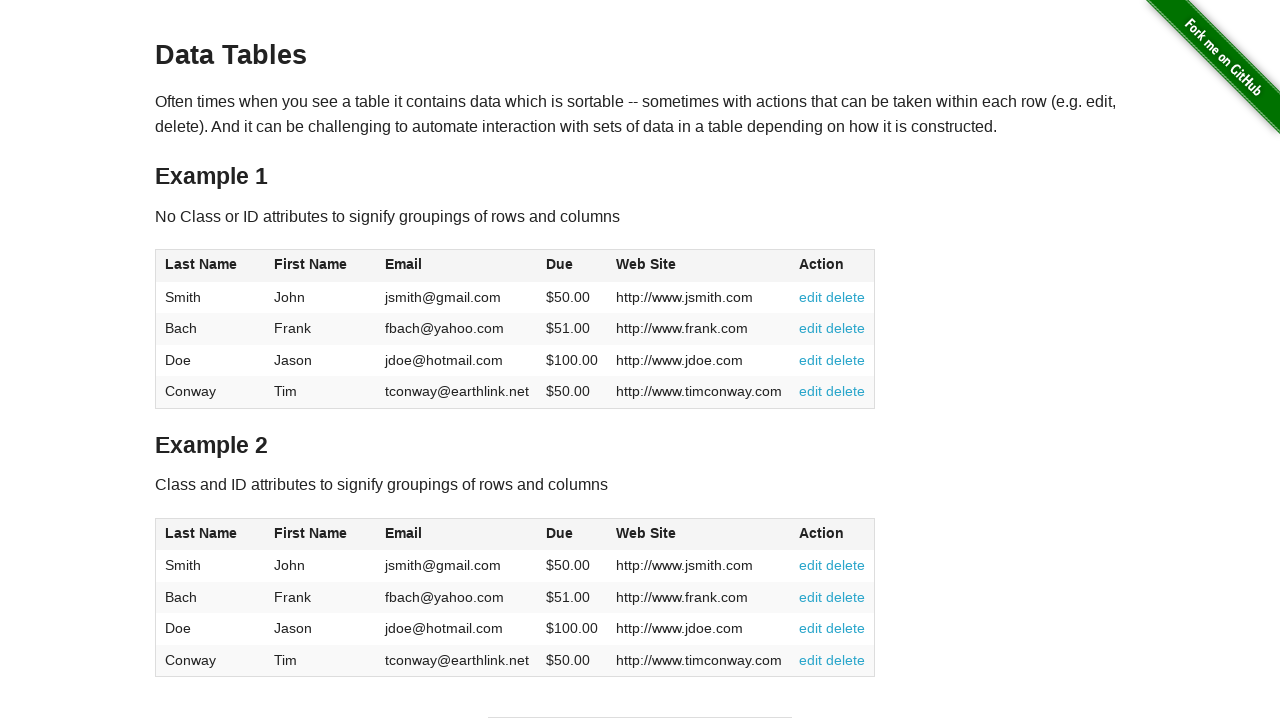

Clicked Email column header to sort in ascending order at (457, 266) on #table1 thead tr th:nth-of-type(3)
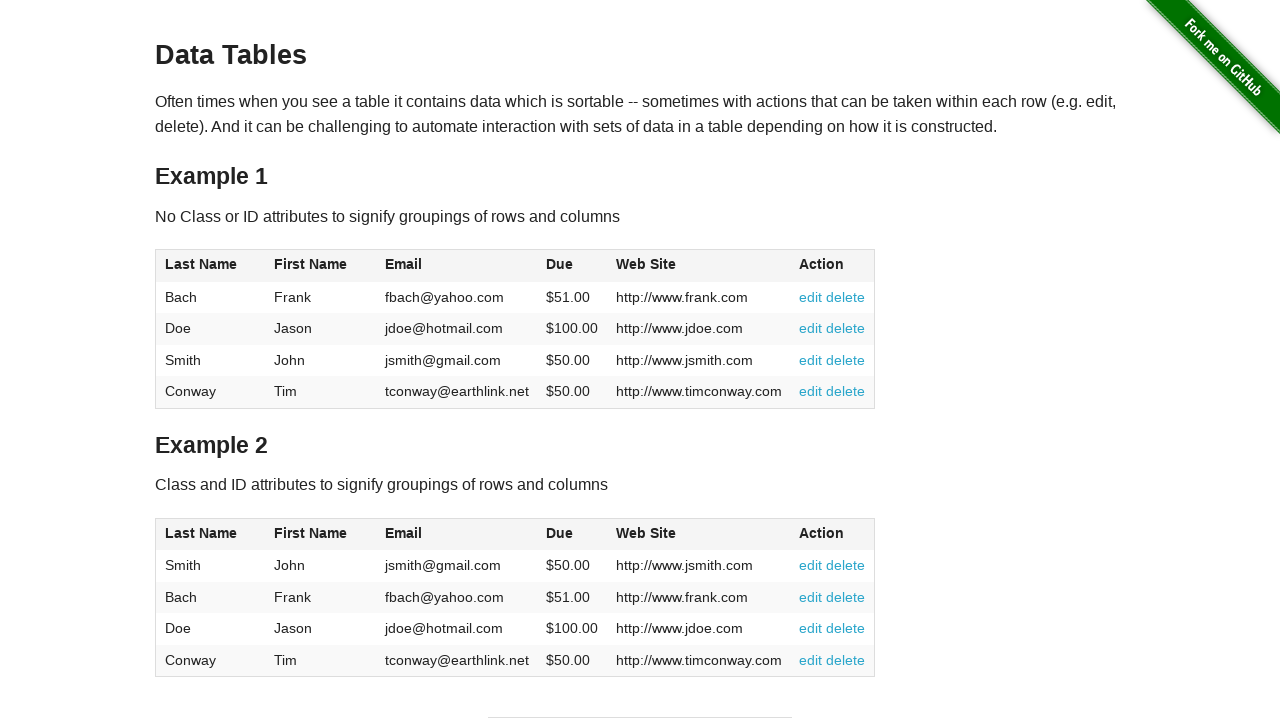

Waited for table data to load after sorting
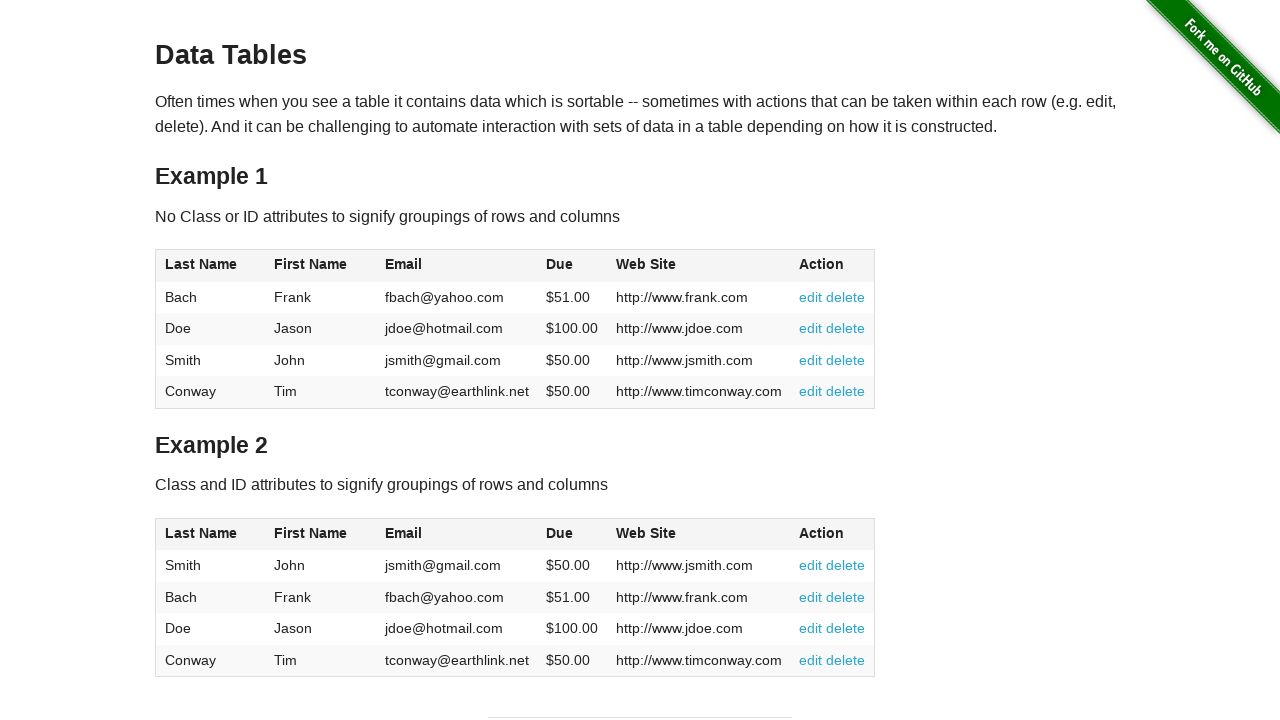

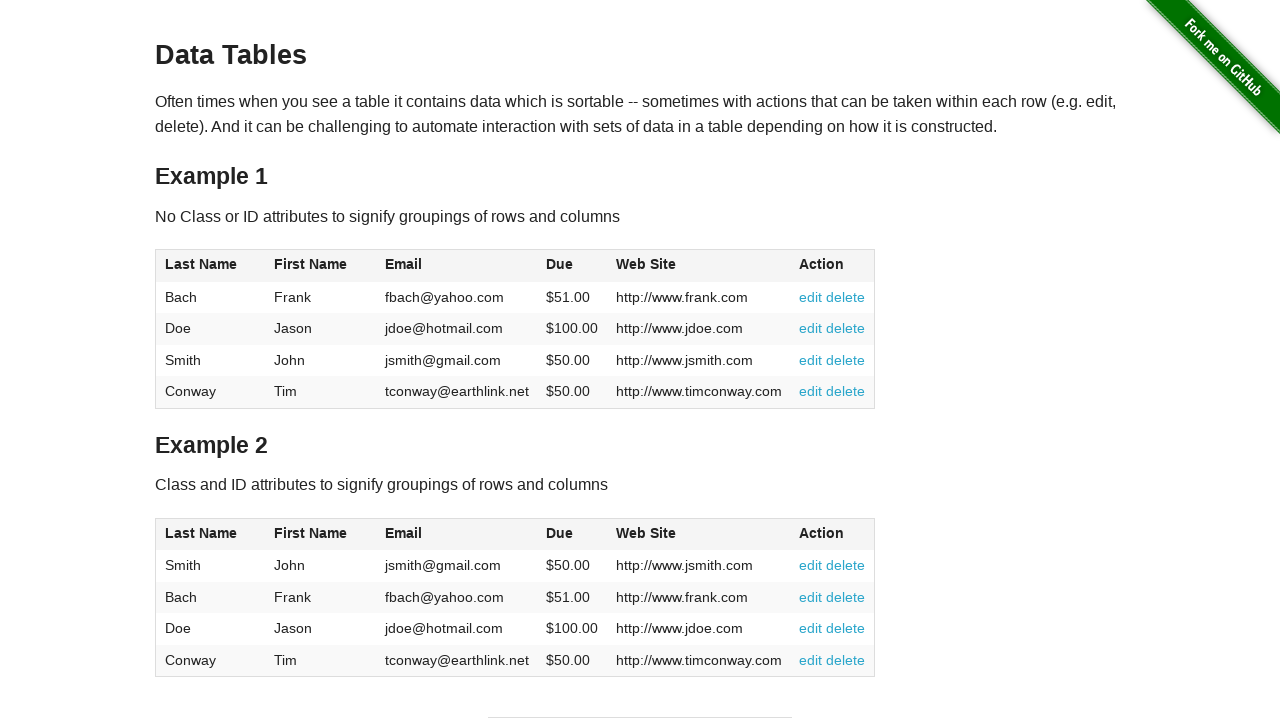